Tests the sorting functionality of a web table by selecting 20 items per page, clicking the column header to sort vegetables alphabetically, and verifying the table is properly sorted.

Starting URL: https://rahulshettyacademy.com/seleniumPractise/#/offers

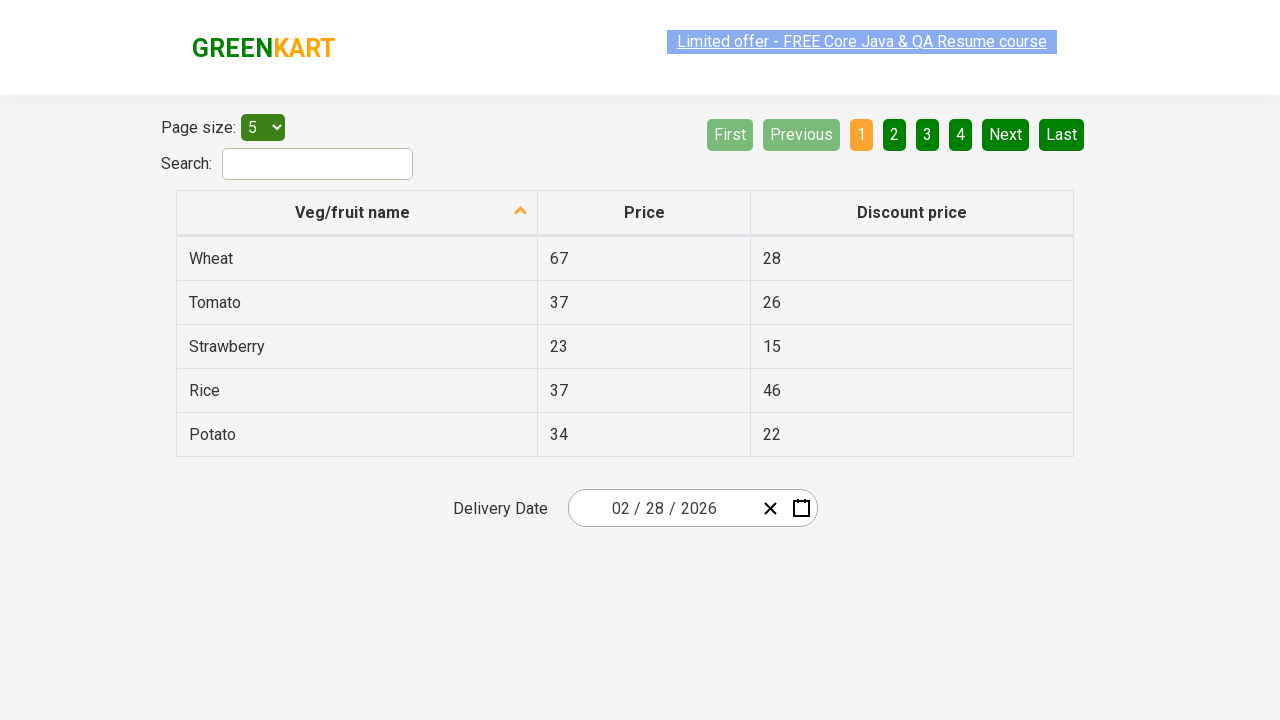

Selected 20 items per page from dropdown menu on #page-menu
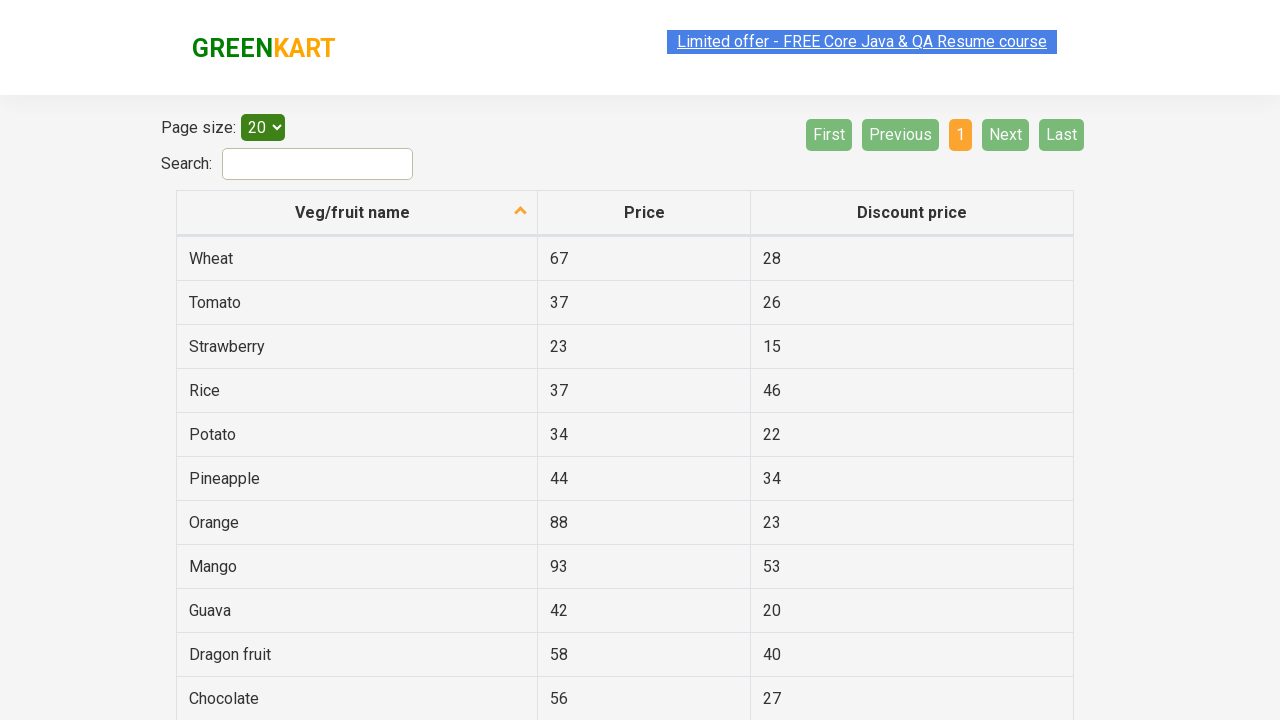

Table updated with 20 items per page
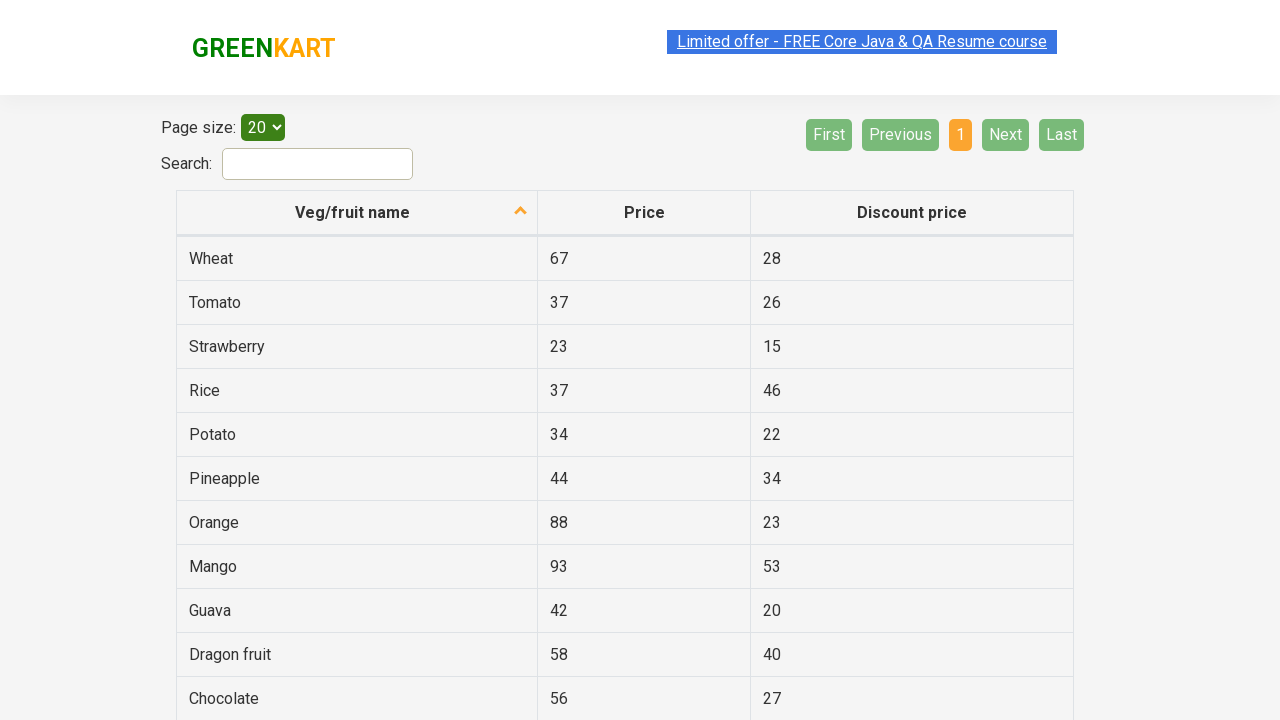

Clicked column header to sort vegetables alphabetically at (357, 213) on th[aria-label*='fruit name']
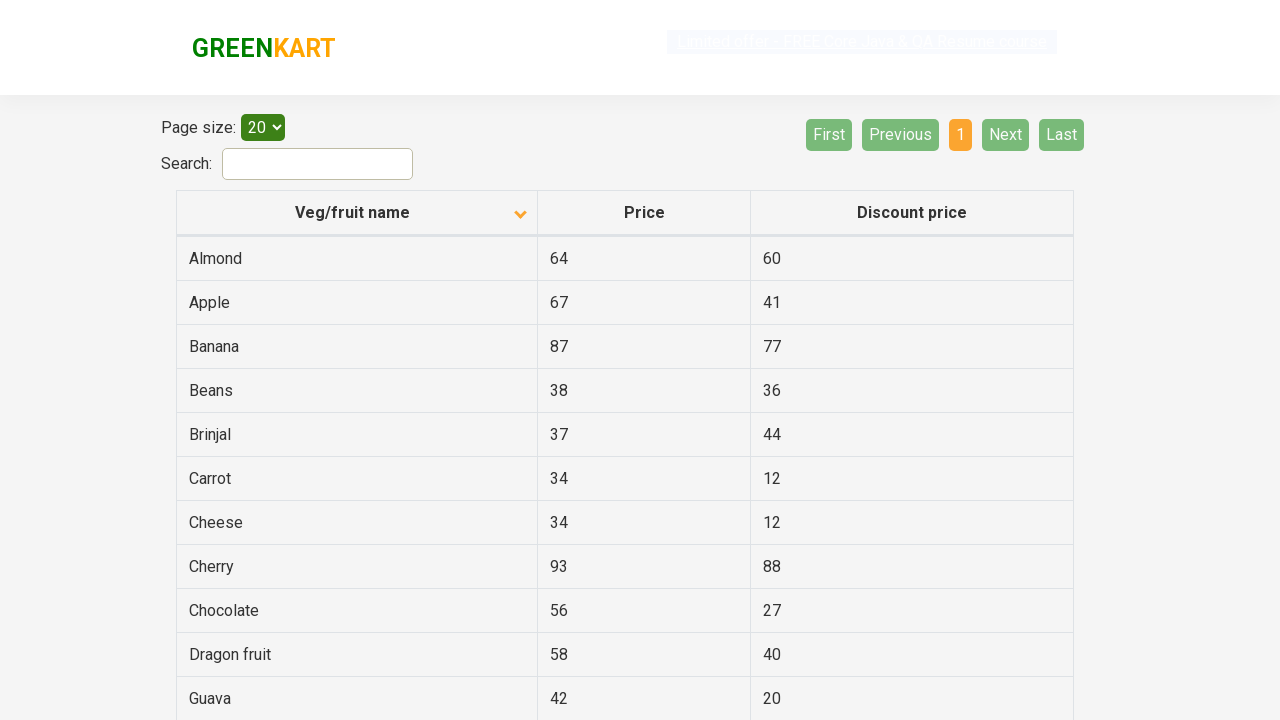

Waited for table to re-sort after clicking column header
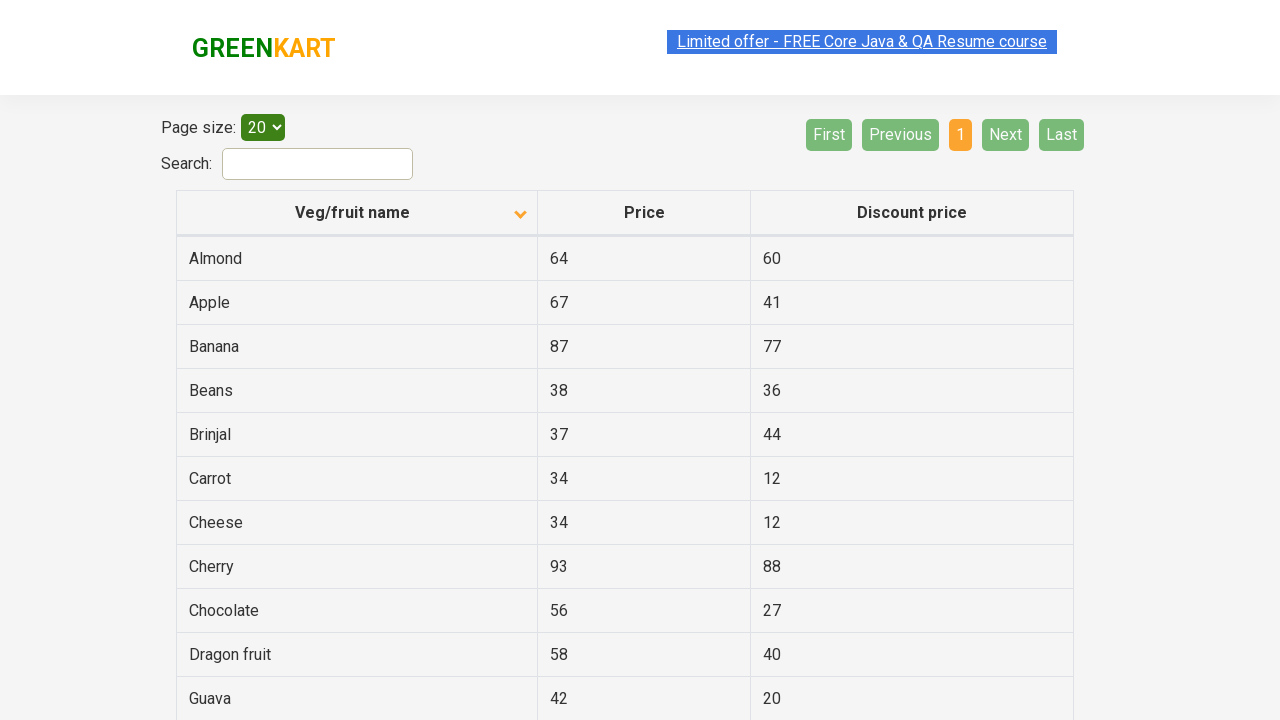

Verified table is properly sorted with sorted content loaded
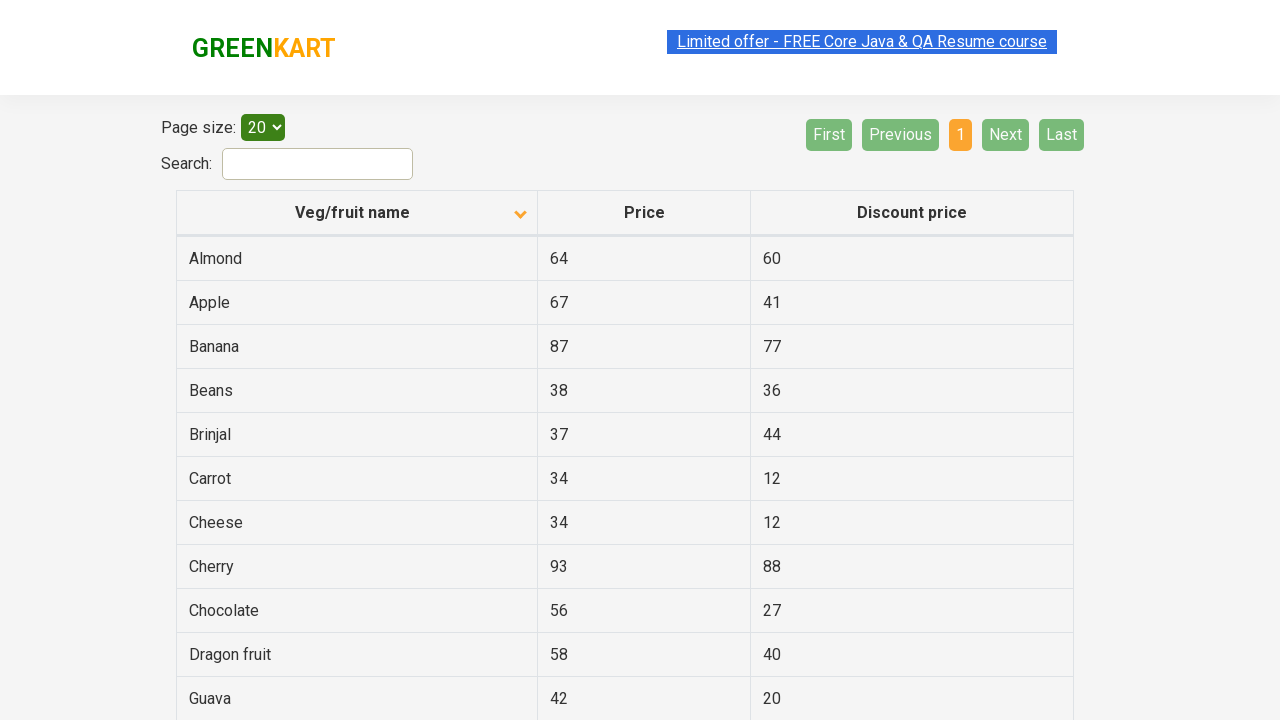

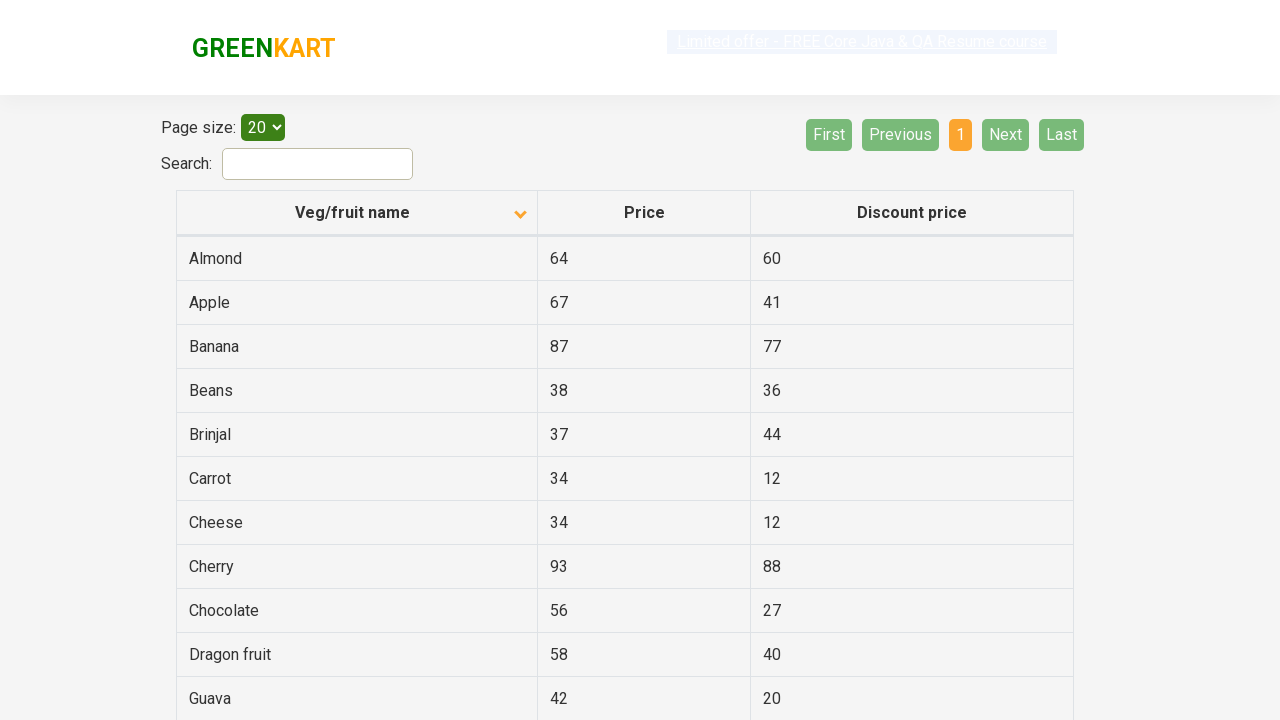